Navigates to Gmail and clicks on a "Learn more" link to open a new page

Starting URL: https://gmail.com

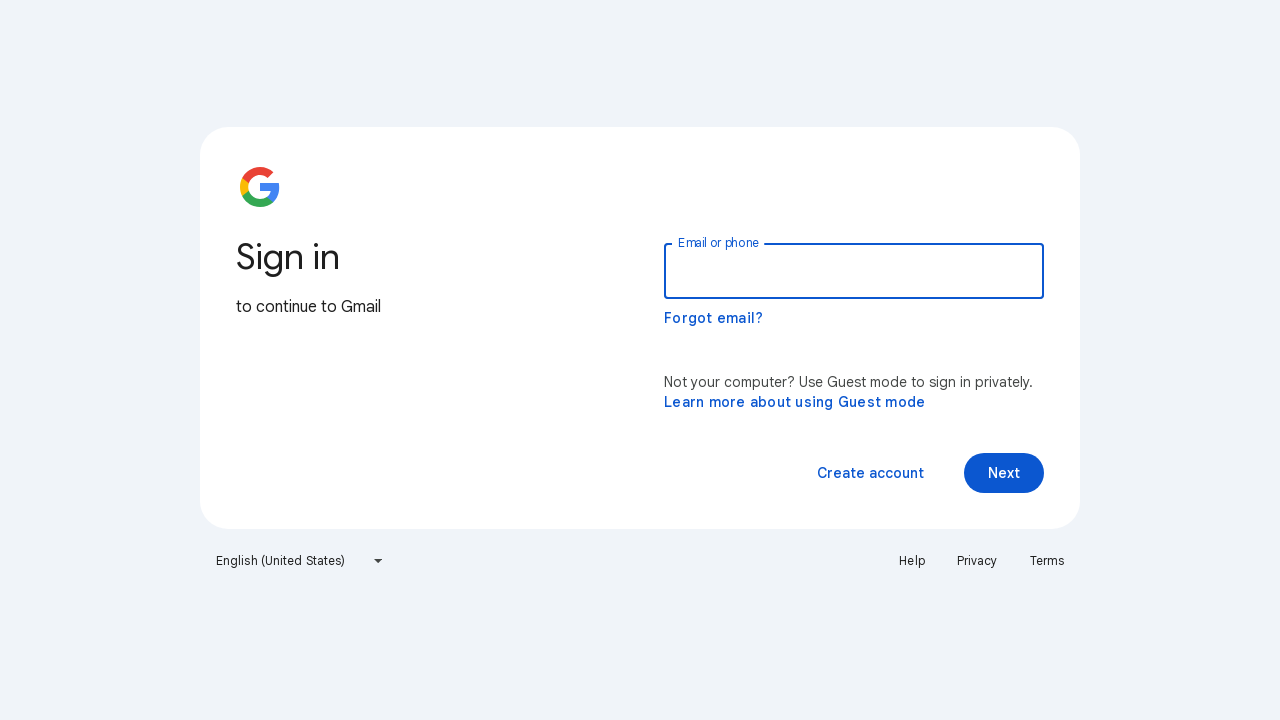

Clicked 'Learn more' link to open new page at (795, 402) on a:has-text('Learn more')
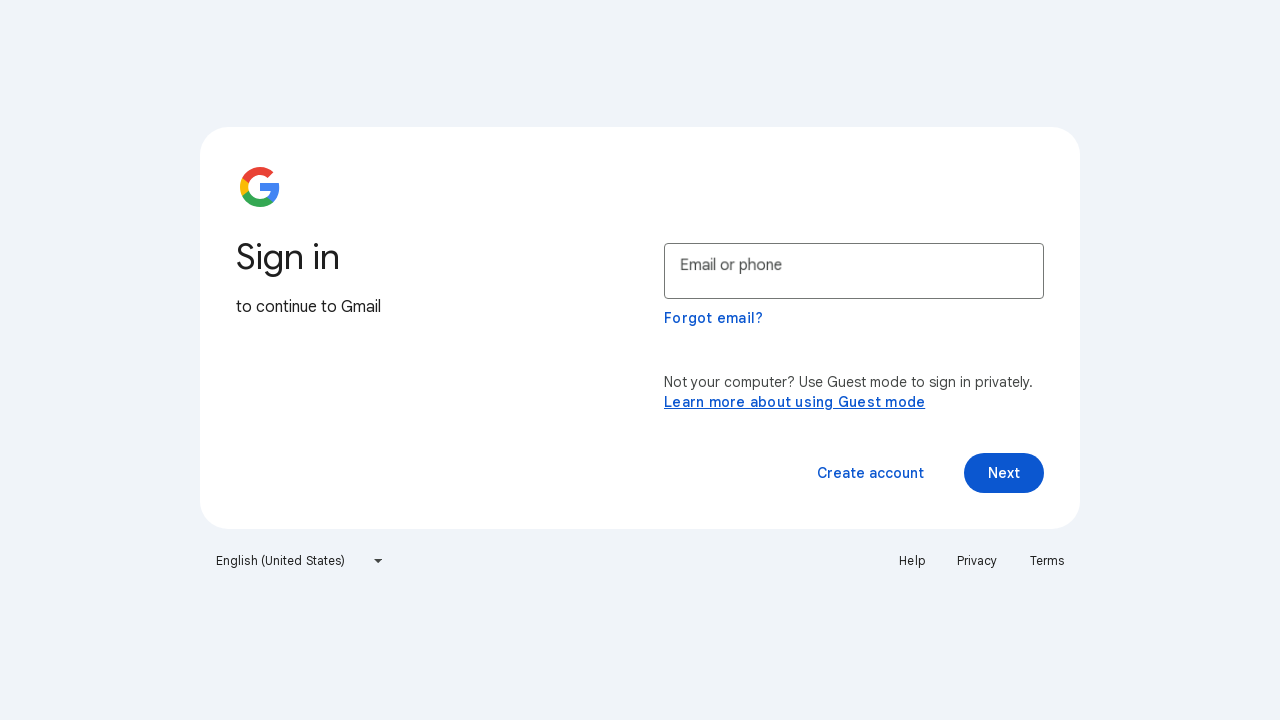

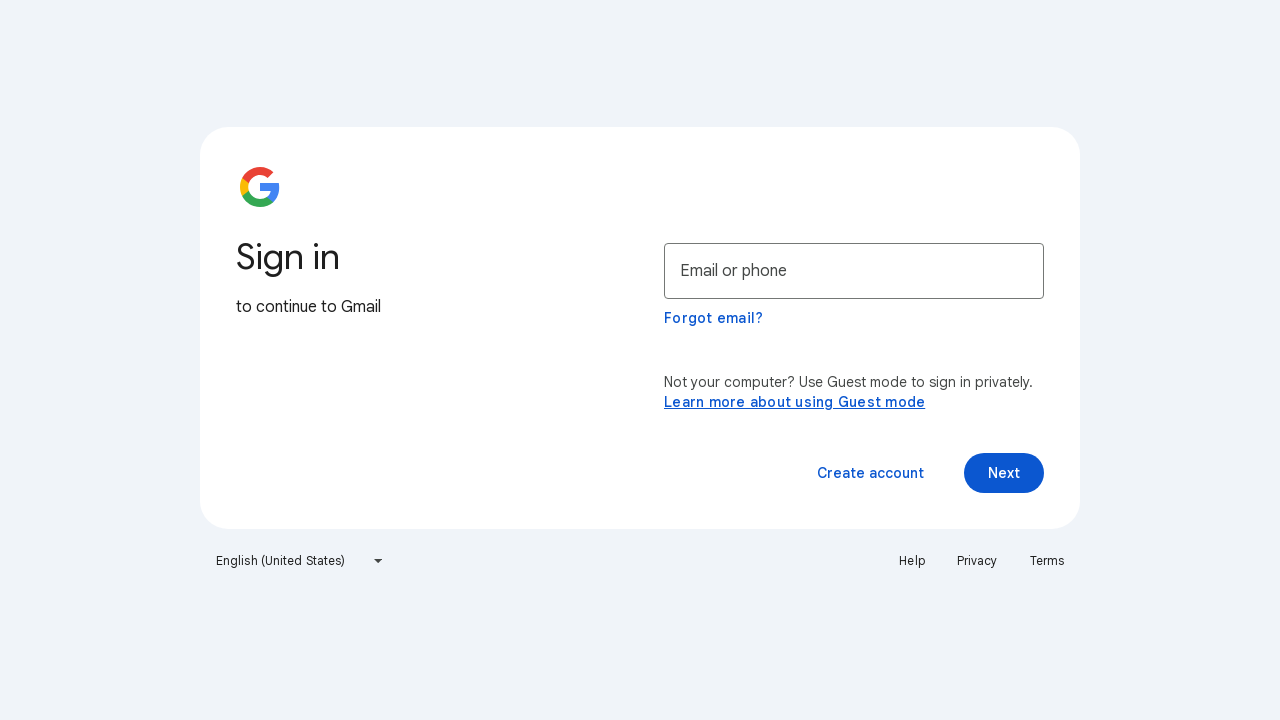